Tests hotel search form by filling location and email fields, then submitting the search form

Starting URL: https://hotel-testlab.coderslab.pl/en/

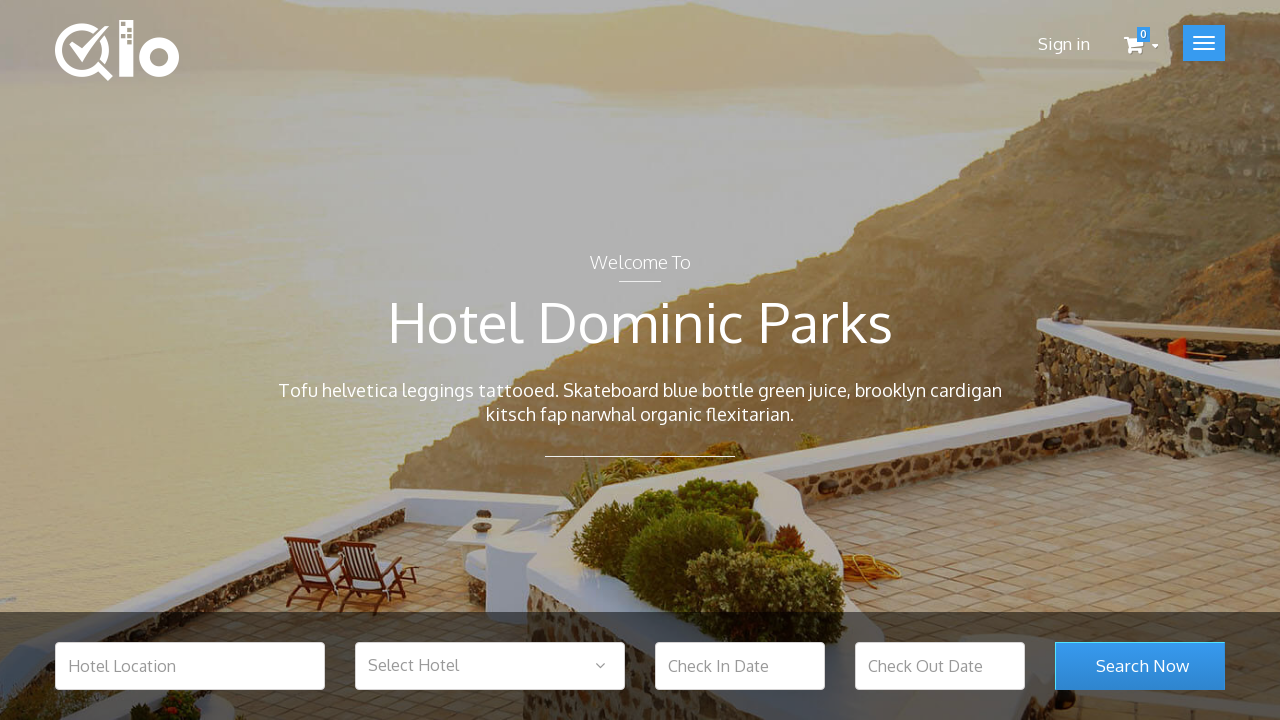

Filled hotel location field with 'Warsaw' on input[name='hotel_location']
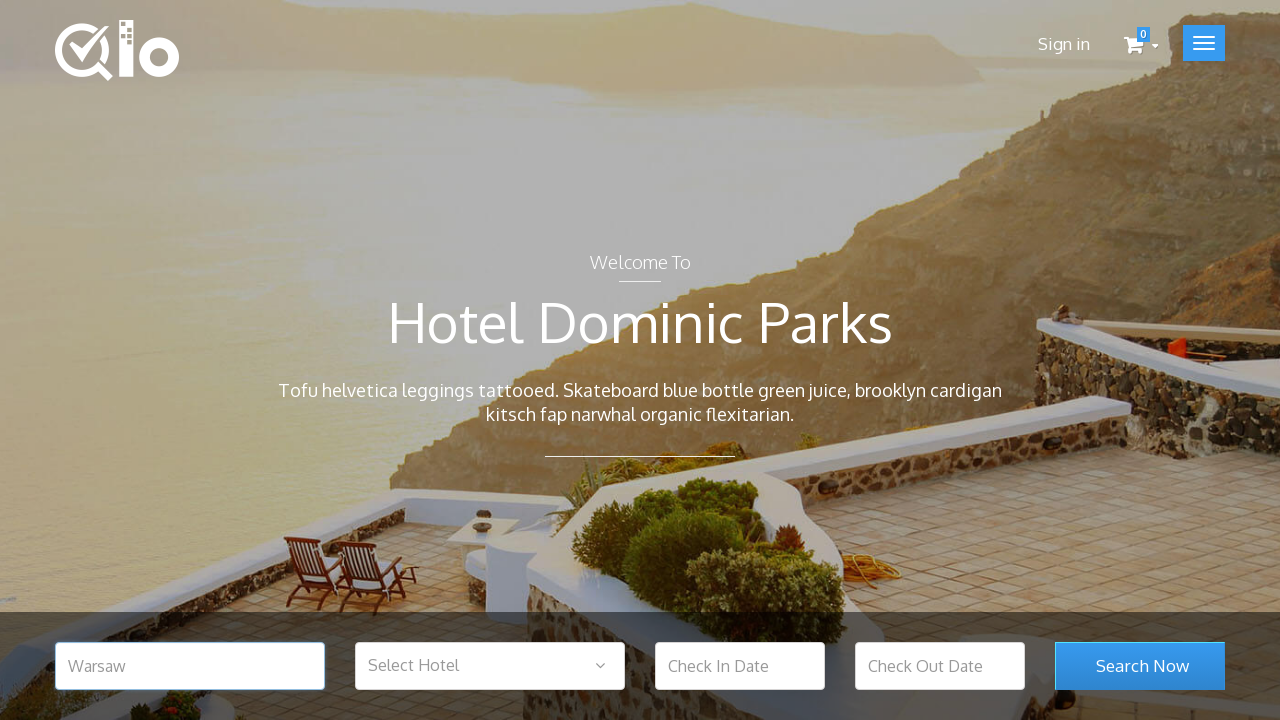

Filled email field with 'test@test.com' on input[name='email']
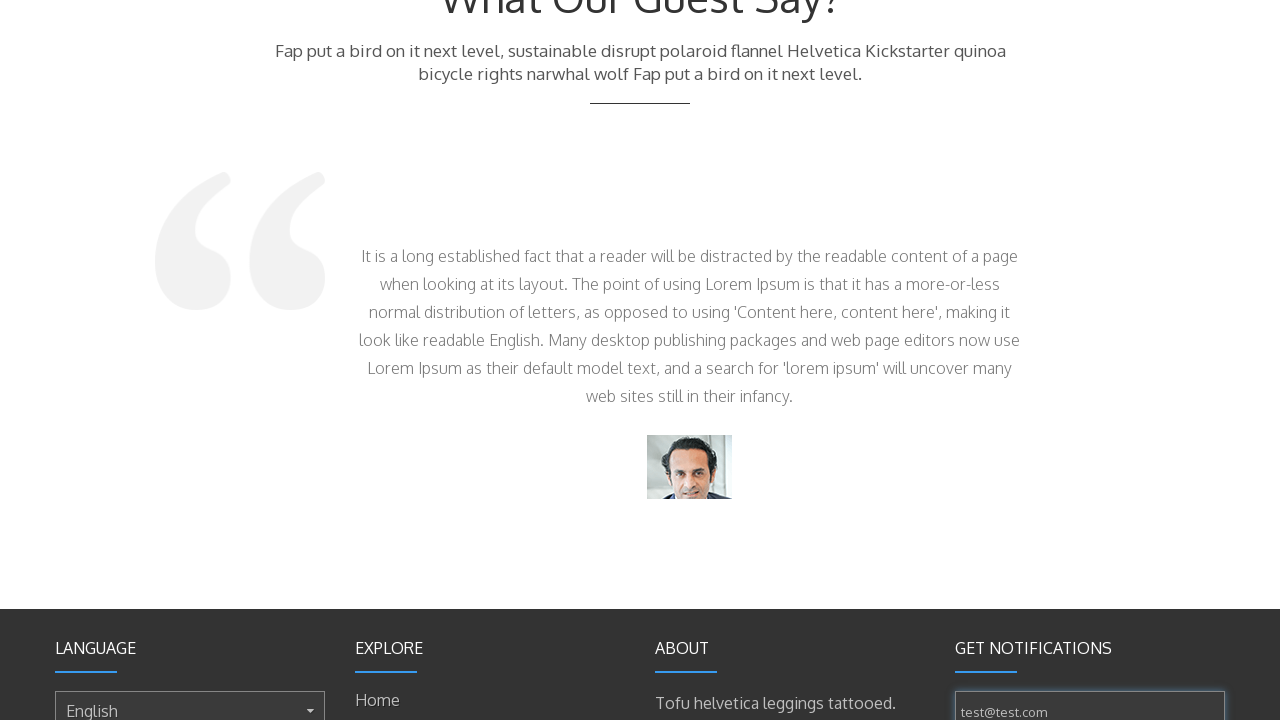

Submitted hotel search form by pressing Enter on location field on input[name='hotel_location']
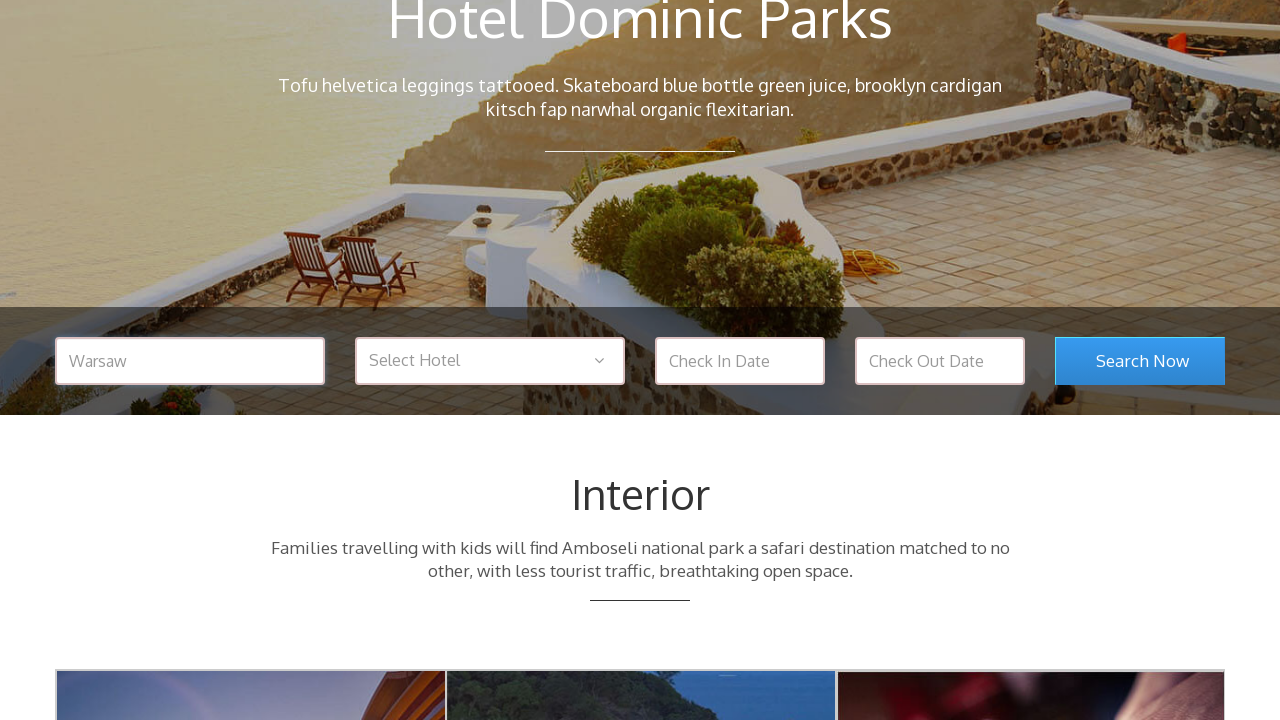

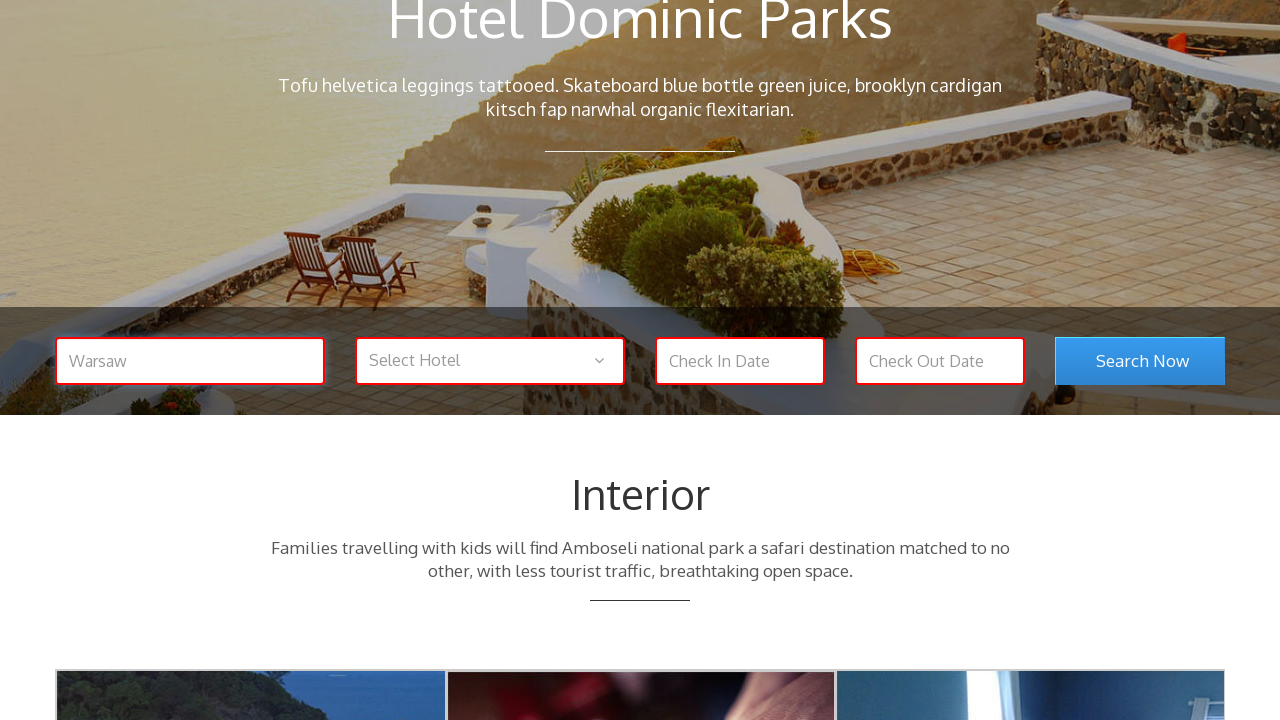